Tests dropdown functionality by selecting an option from a dropdown menu and verifying the selected value is correct

Starting URL: https://the-internet.herokuapp.com/dropdown

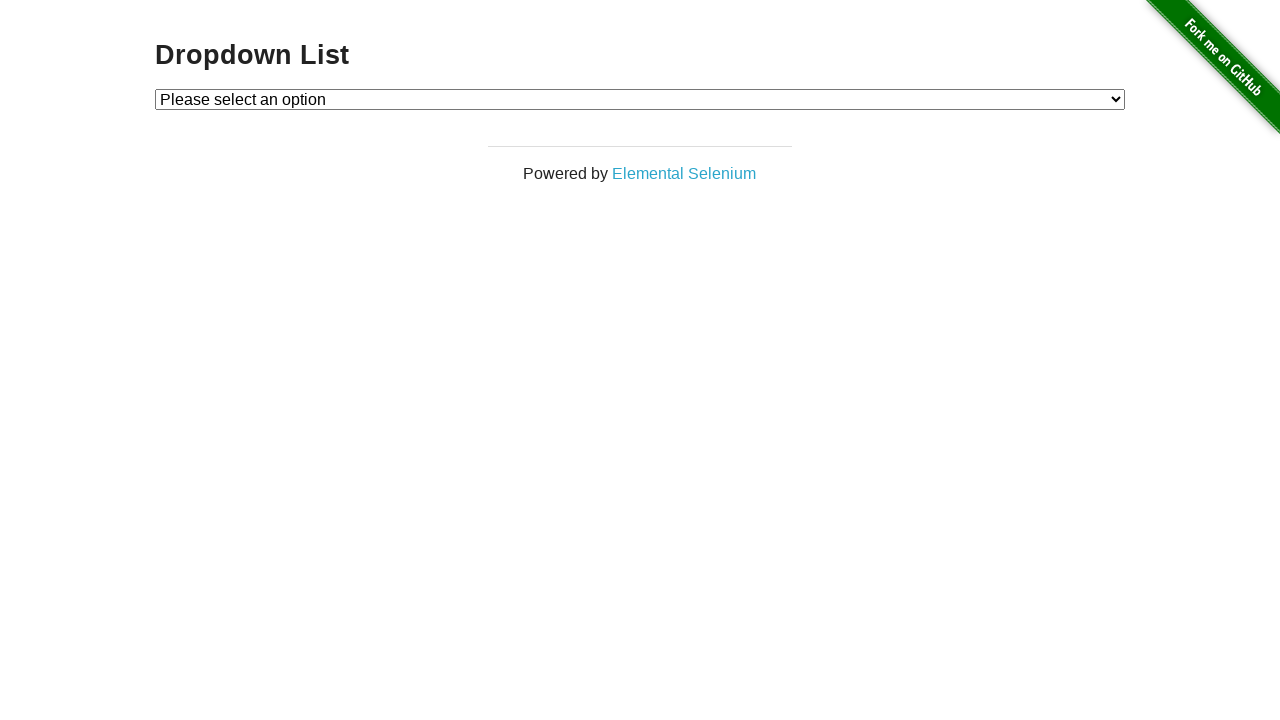

Selected 'Option 2' from the dropdown menu on #dropdown
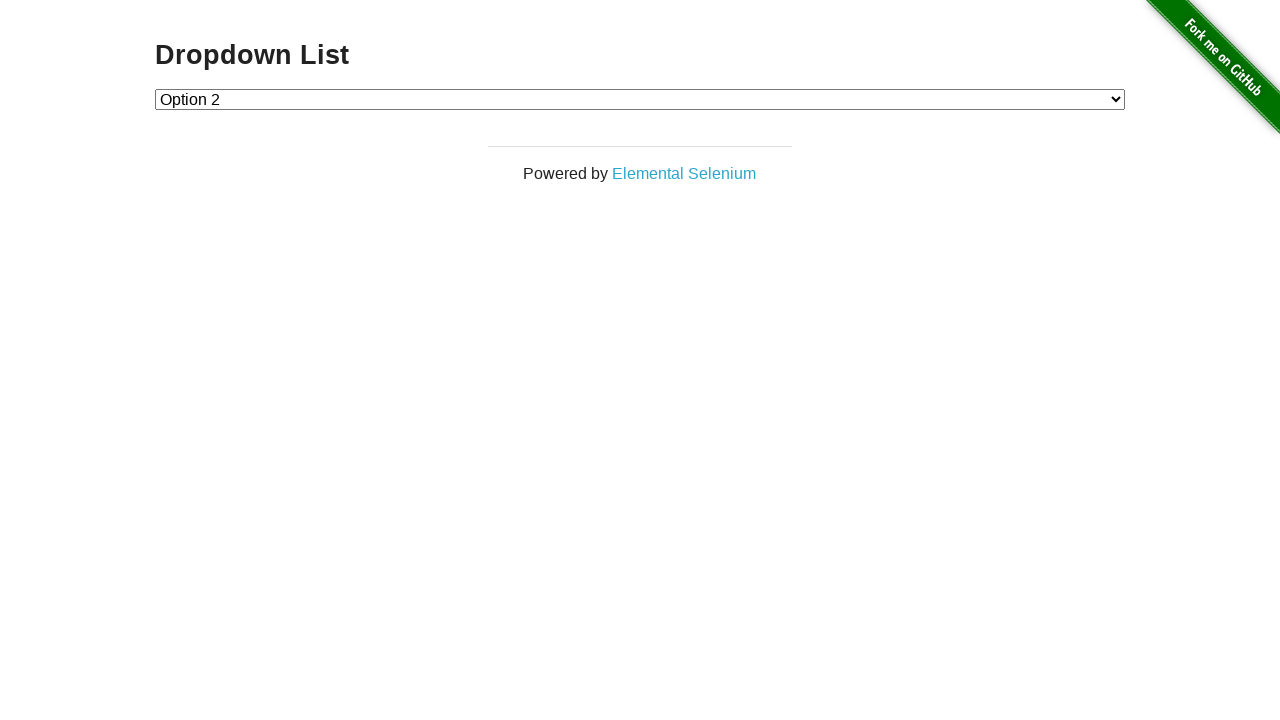

Retrieved the currently selected option text
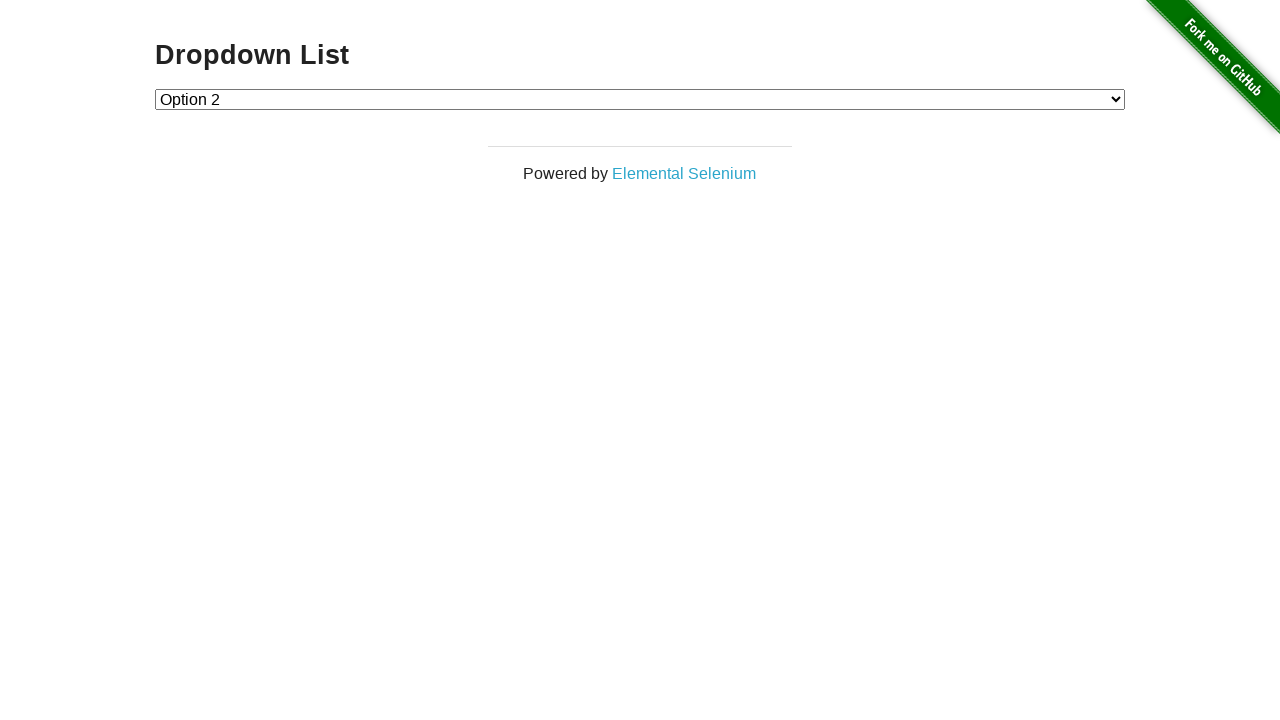

Verified that 'Option 2' is the selected value
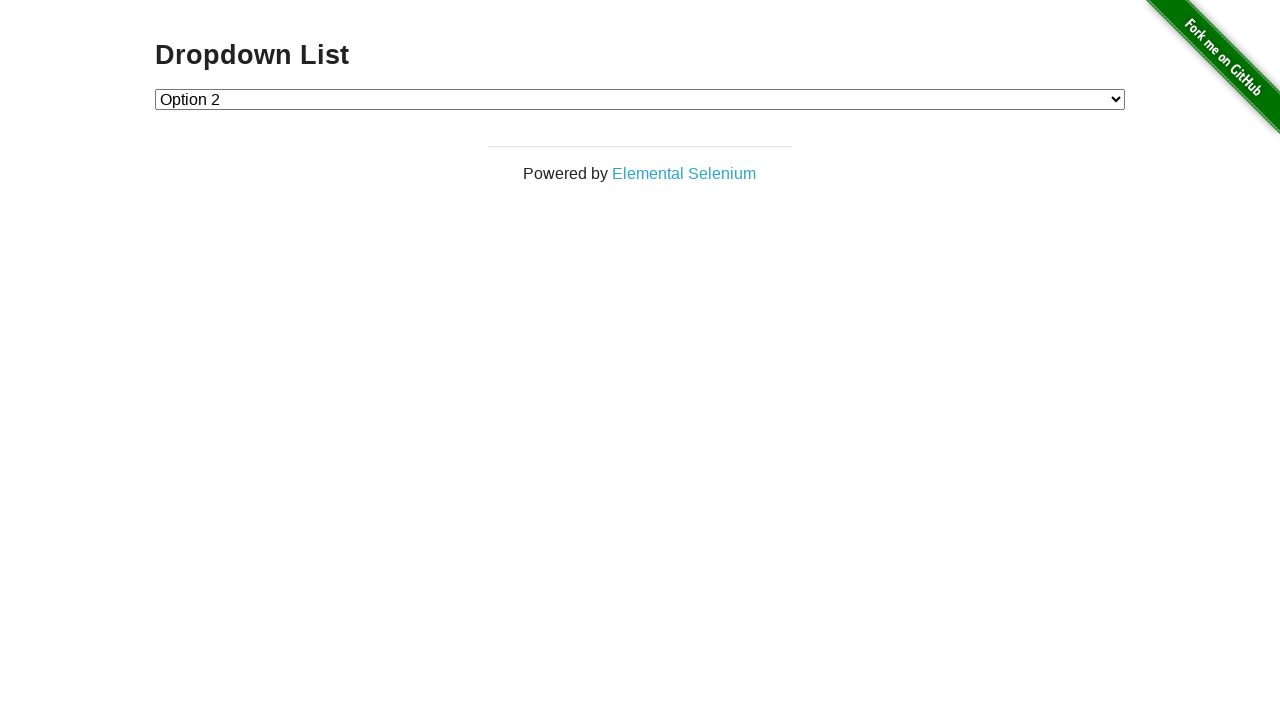

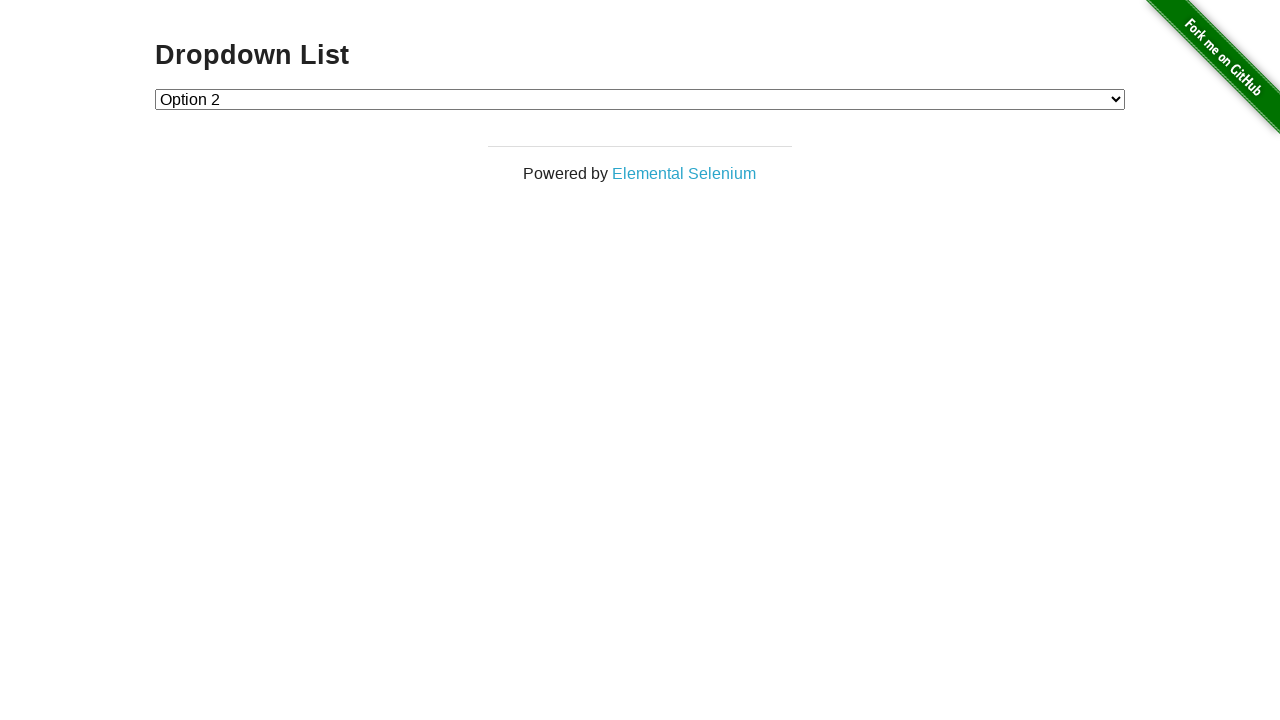